Tests e-commerce cart functionality by adding multiple grocery items (Brocolli, Cucumber, Onion, Tomato) to cart, proceeding to checkout, and applying a promo code to verify discount functionality.

Starting URL: https://rahulshettyacademy.com/seleniumPractise/#/

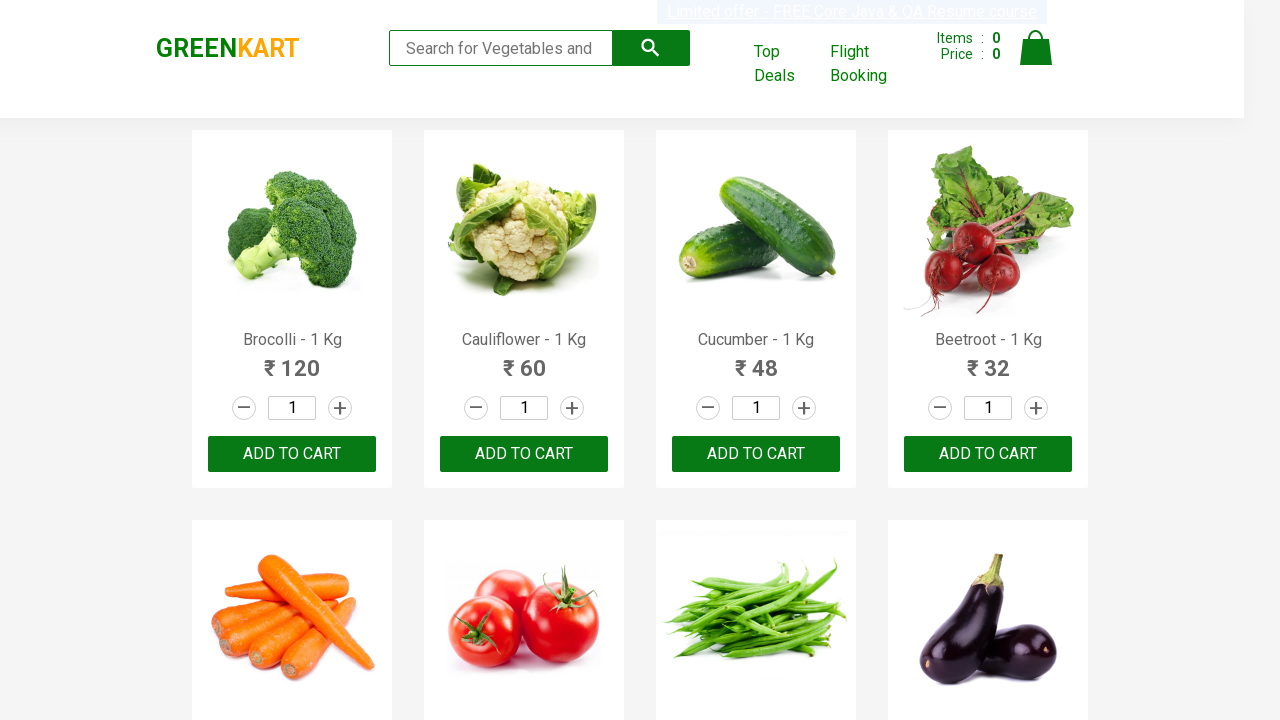

Waited for product names to load
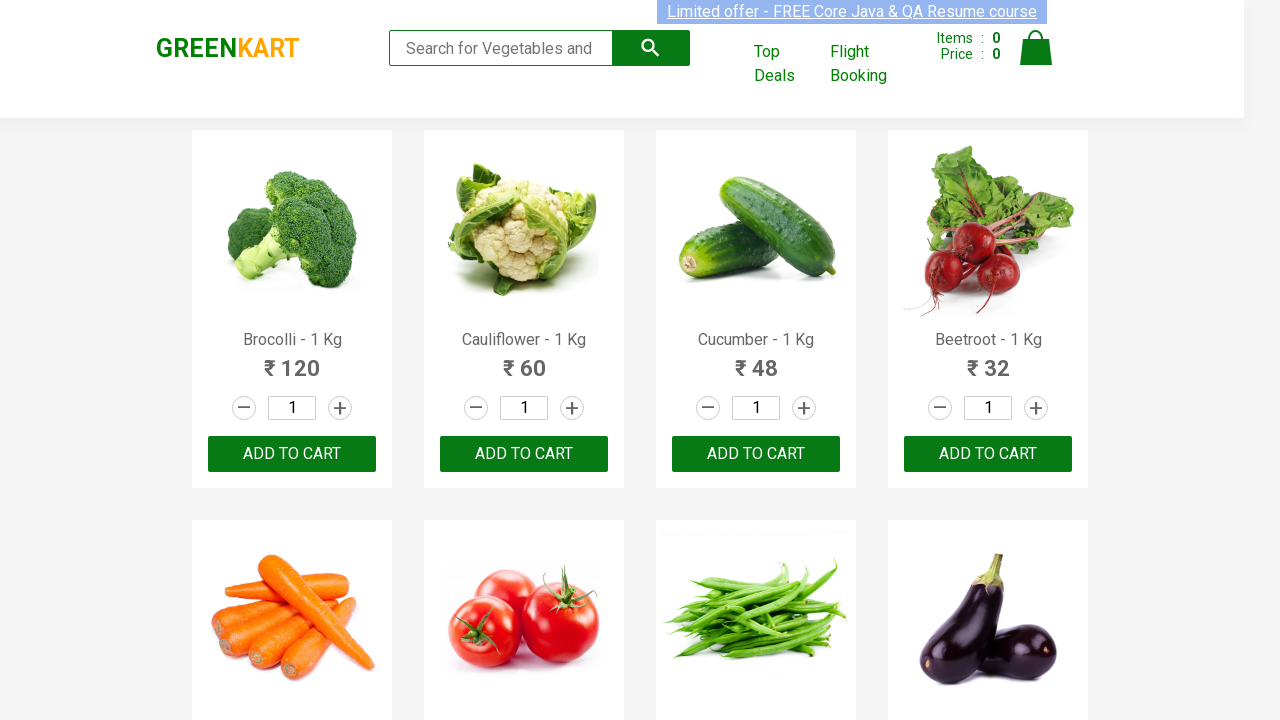

Retrieved all product elements from the page
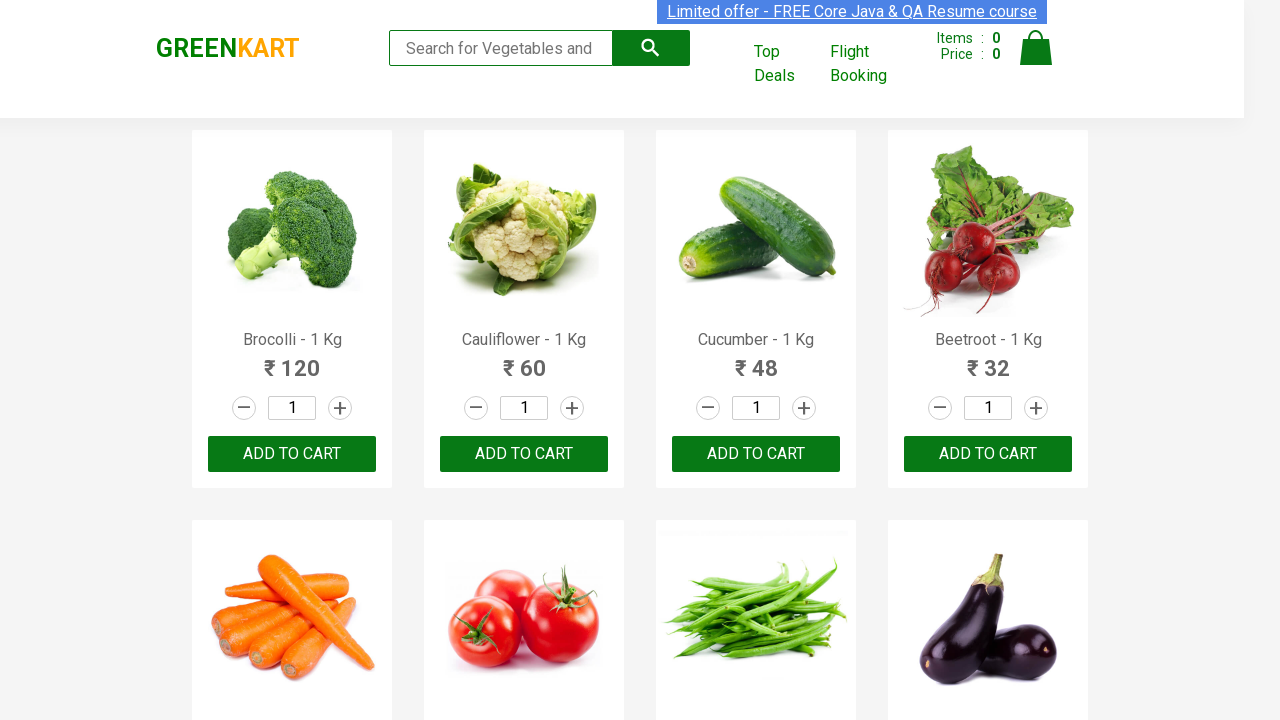

Added Brocolli to cart at (292, 454) on //div[@class='products']/div[1]/div[3]/button[1]
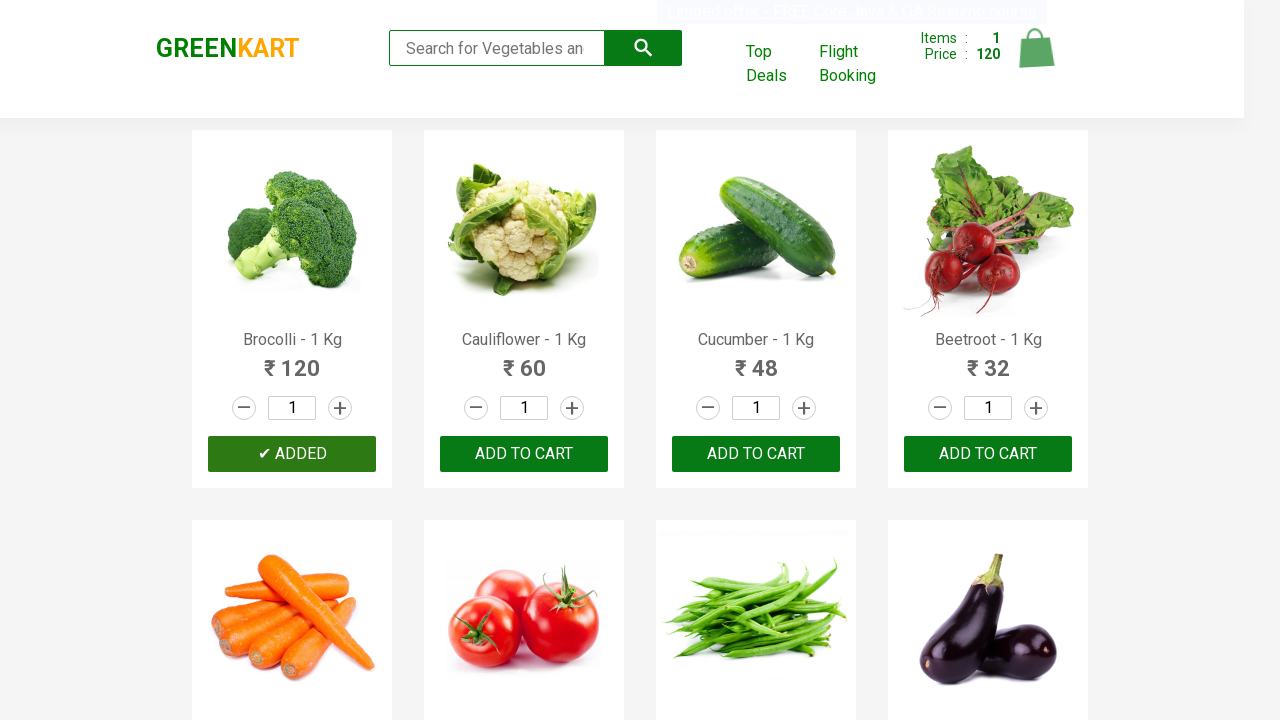

Added Cucumber to cart at (756, 454) on //div[@class='products']/div[3]/div[3]/button[1]
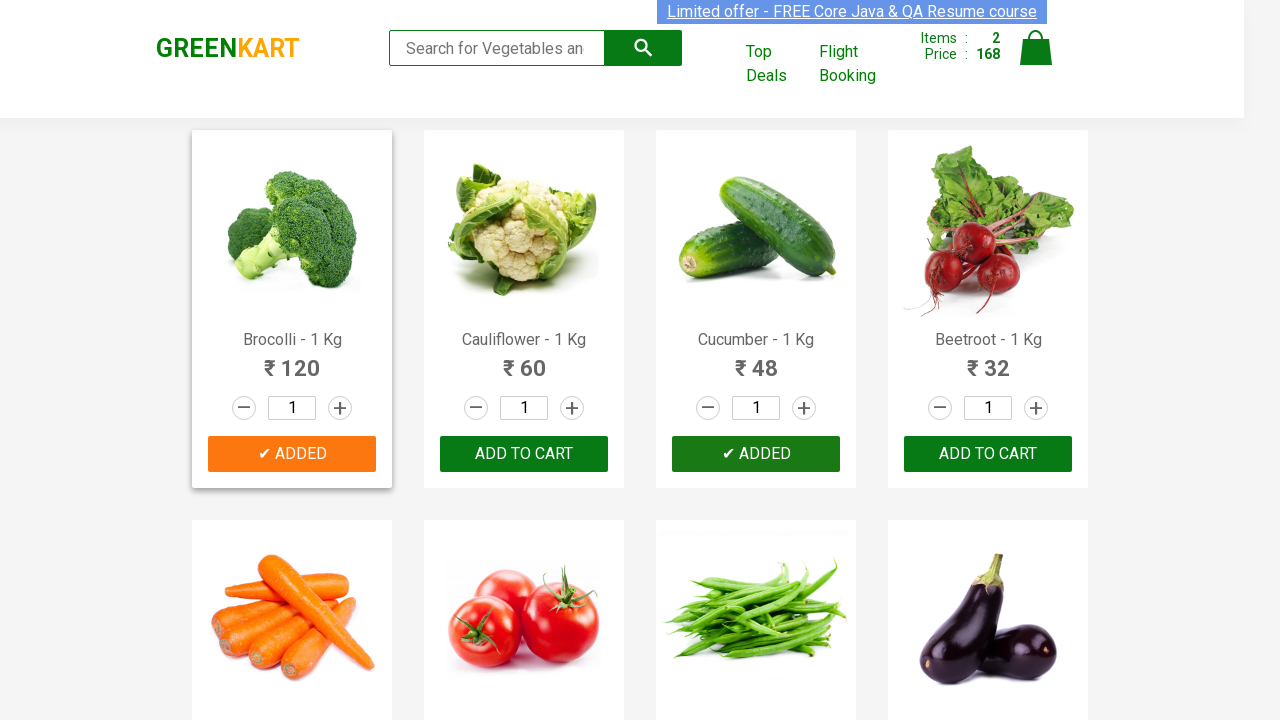

Added Tomato to cart at (524, 360) on //div[@class='products']/div[6]/div[3]/button[1]
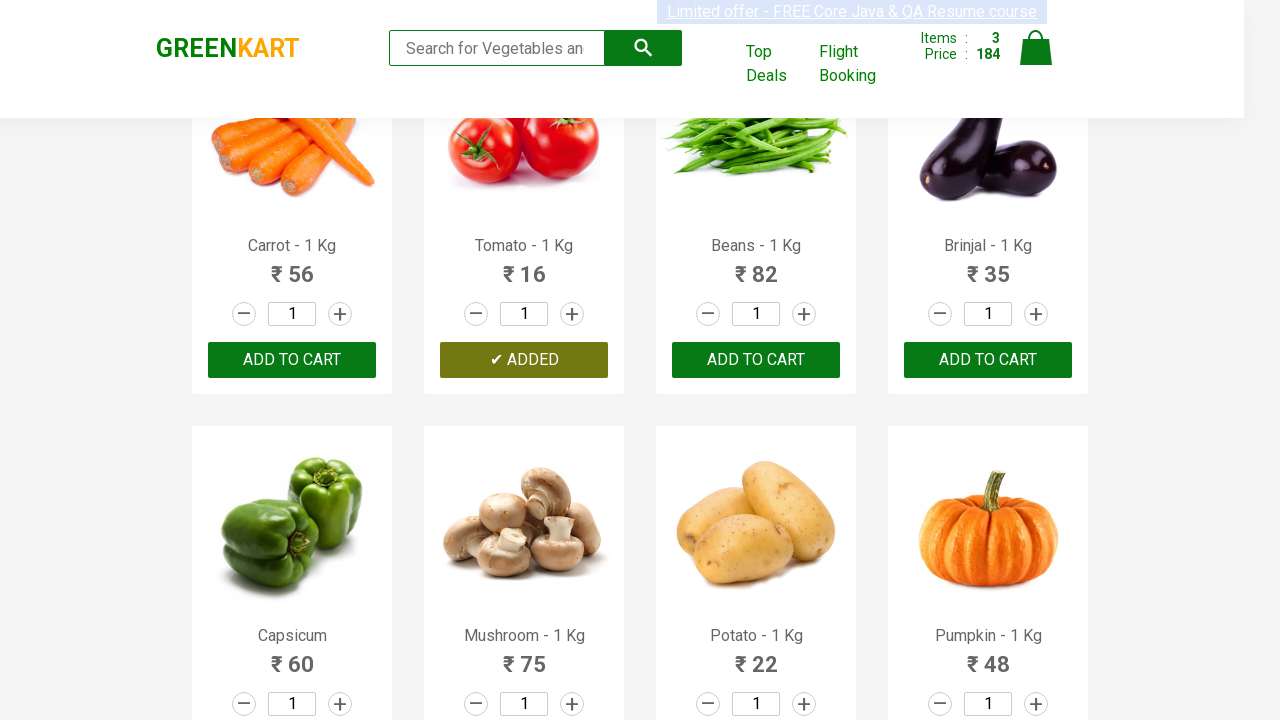

Added Onion to cart at (524, 360) on //div[@class='products']/div[14]/div[3]/button[1]
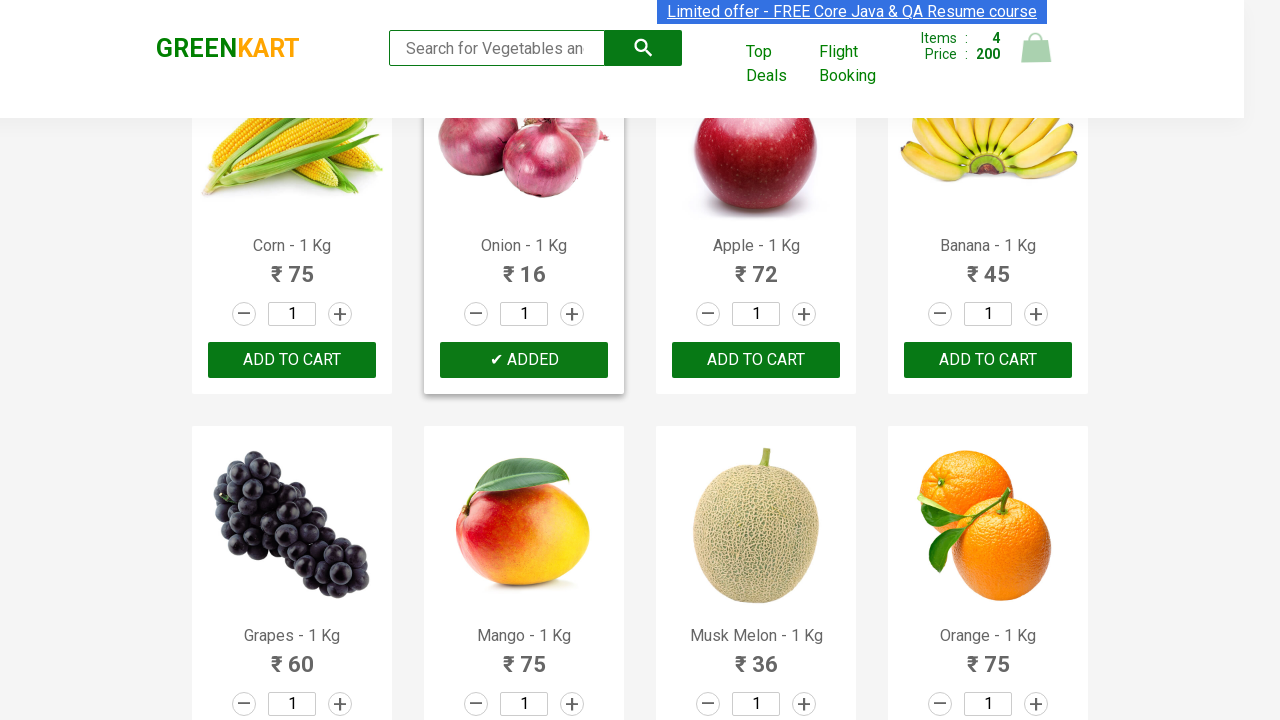

Clicked on cart icon to view cart at (1036, 48) on img[alt='Cart']
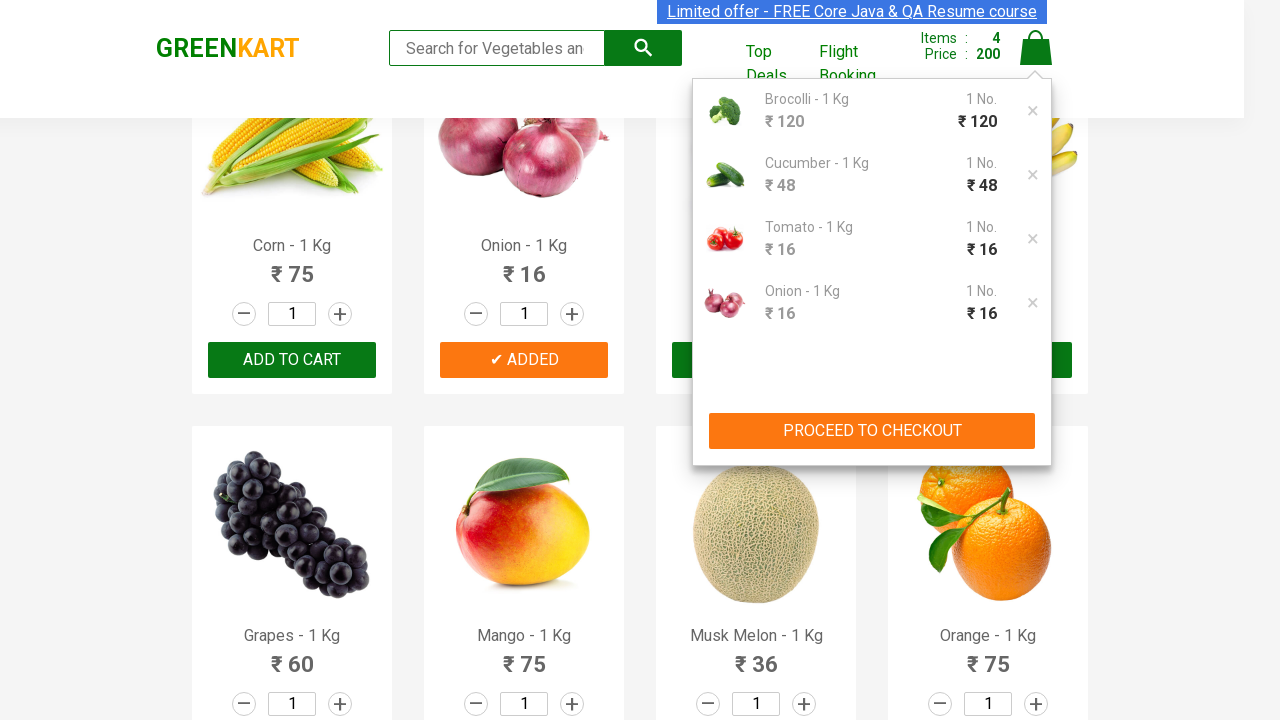

Clicked PROCEED TO CHECKOUT button at (872, 431) on xpath=//div[@class='action-block']/button
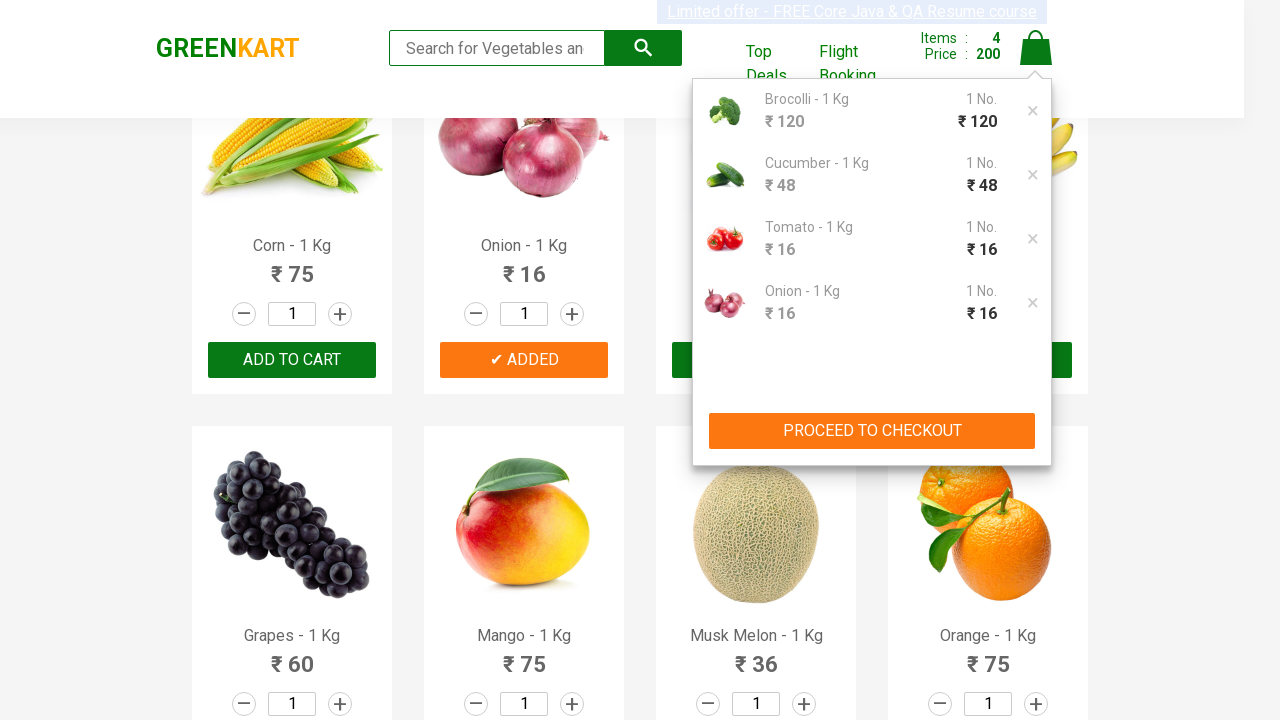

Waited for promo code input field to be visible
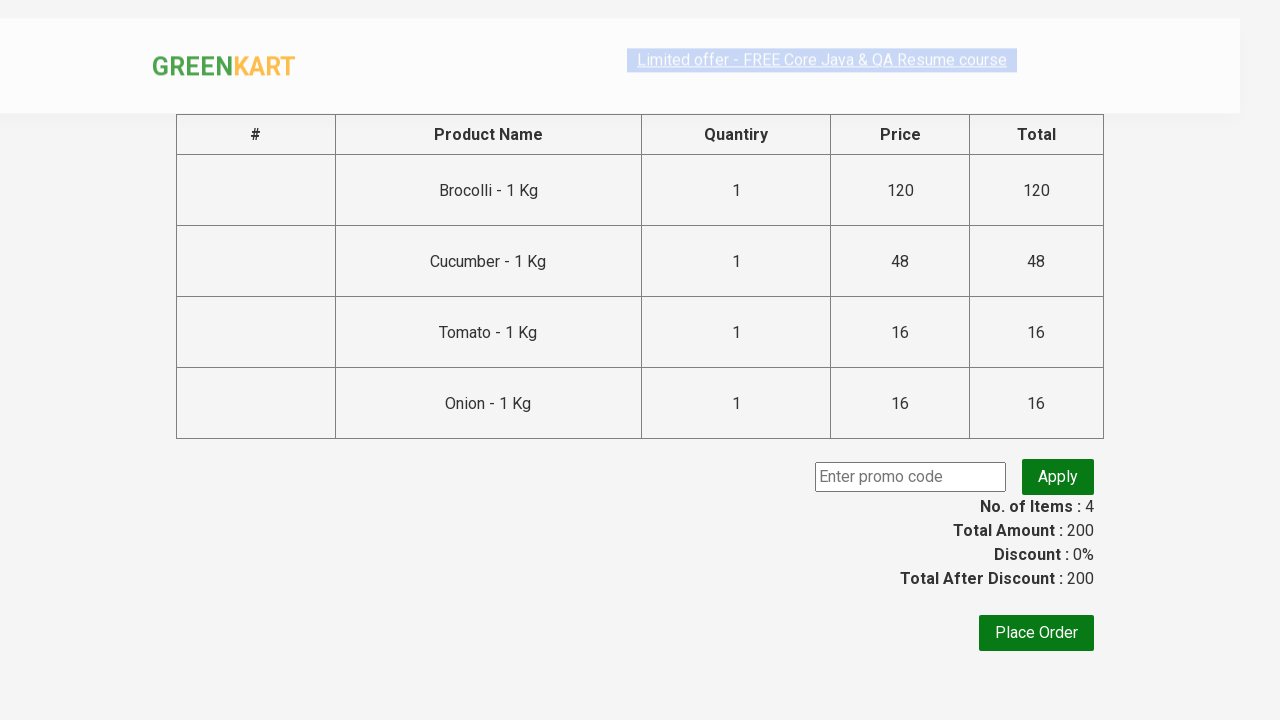

Entered promo code 'rahulshettyacademy' on input.promoCode
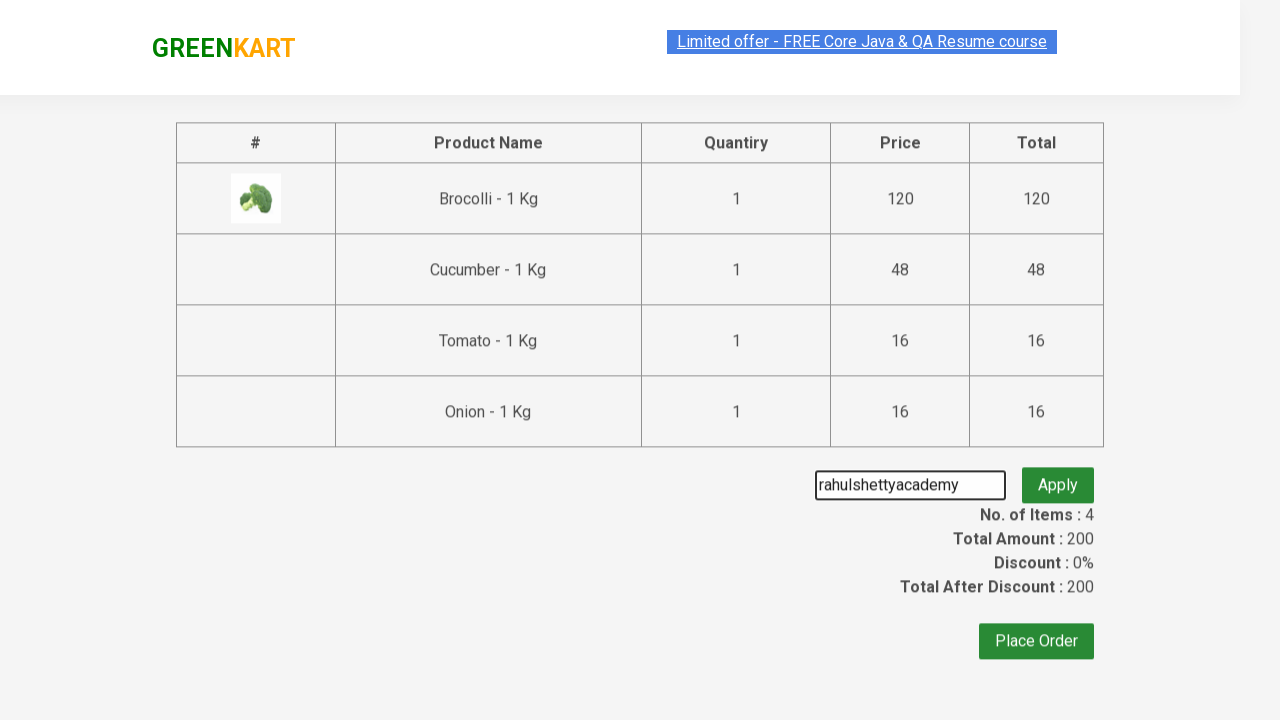

Clicked Apply button to apply promo code at (1058, 477) on button.promoBtn
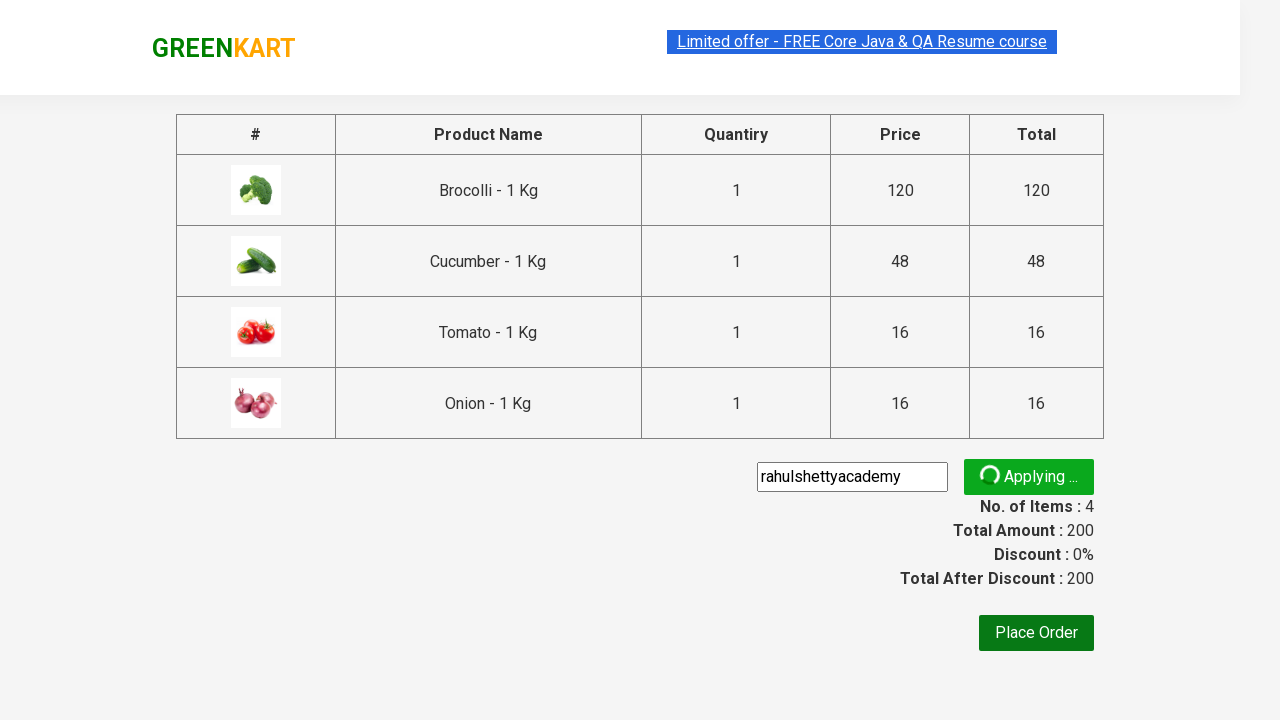

Waited for promo discount confirmation message to appear
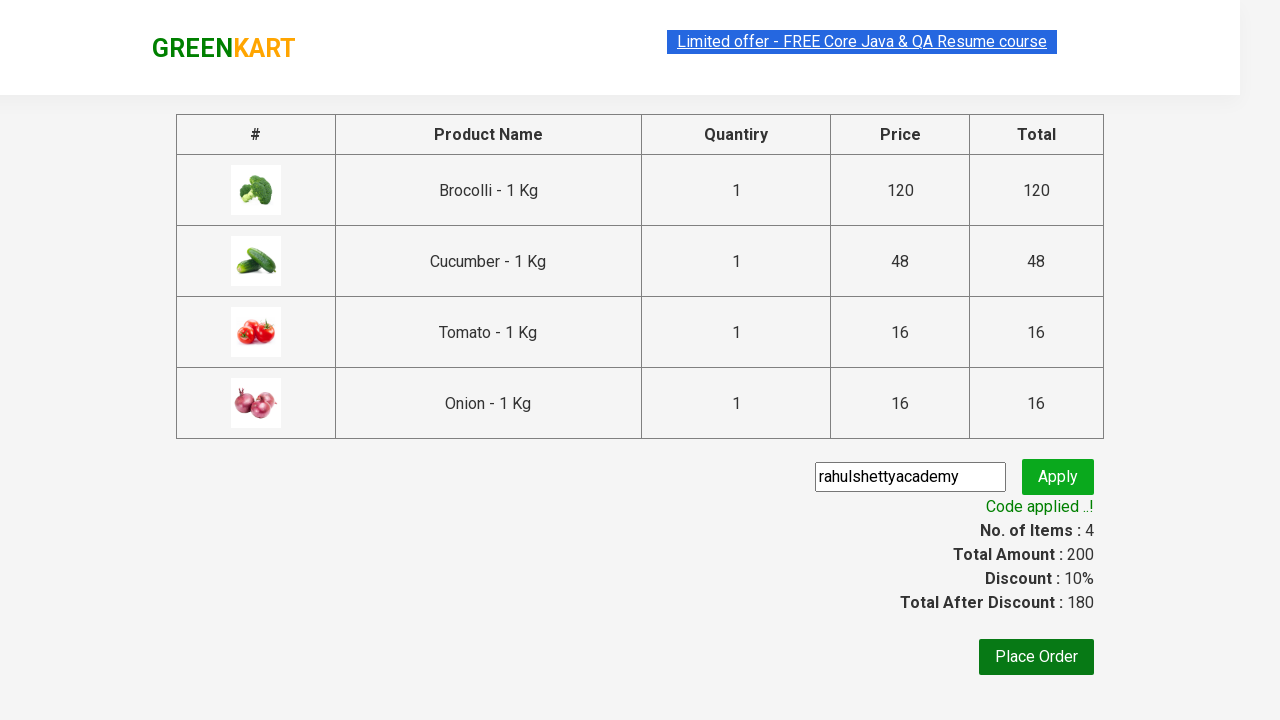

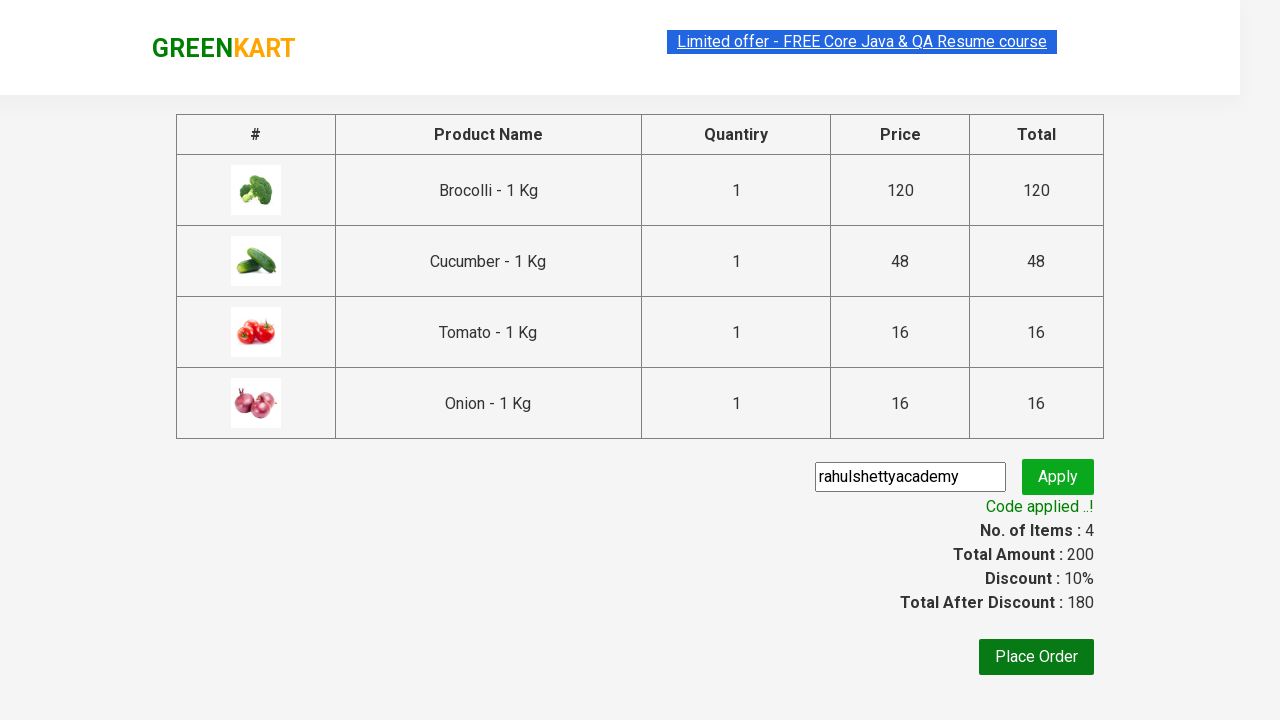